Tests double-clicking an element to trigger an alert and then accepting the alert

Starting URL: http://only-testing-blog.blogspot.in/2014/09/selectable.html

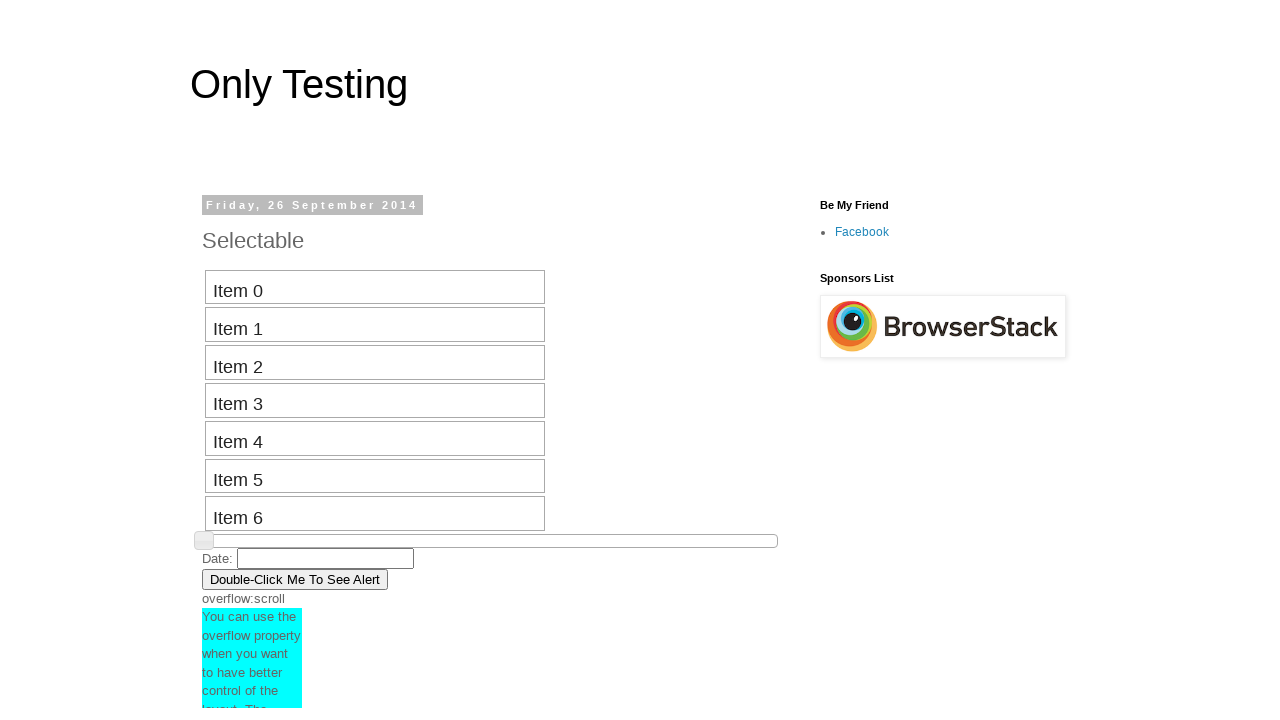

Set up dialog handler to accept alerts
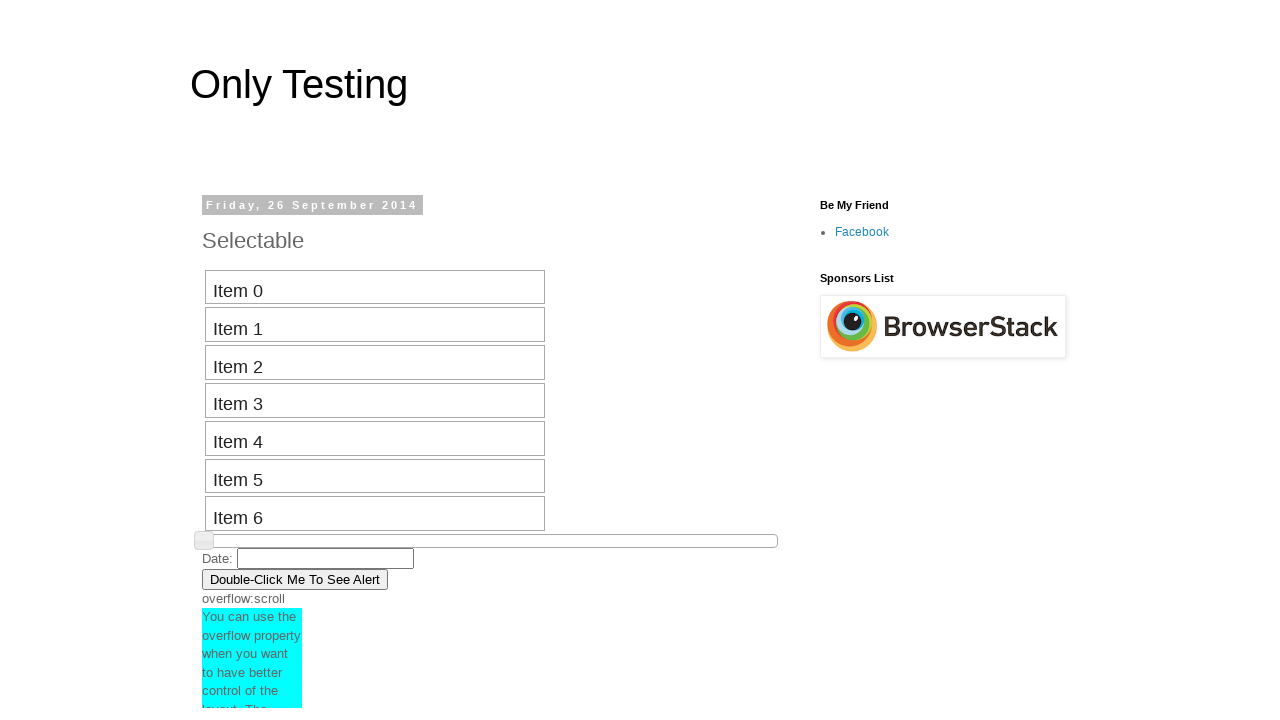

Double-clicked 'Double-Click Me To See Alert' element to trigger alert at (295, 579) on text=Double-Click Me To See Alert
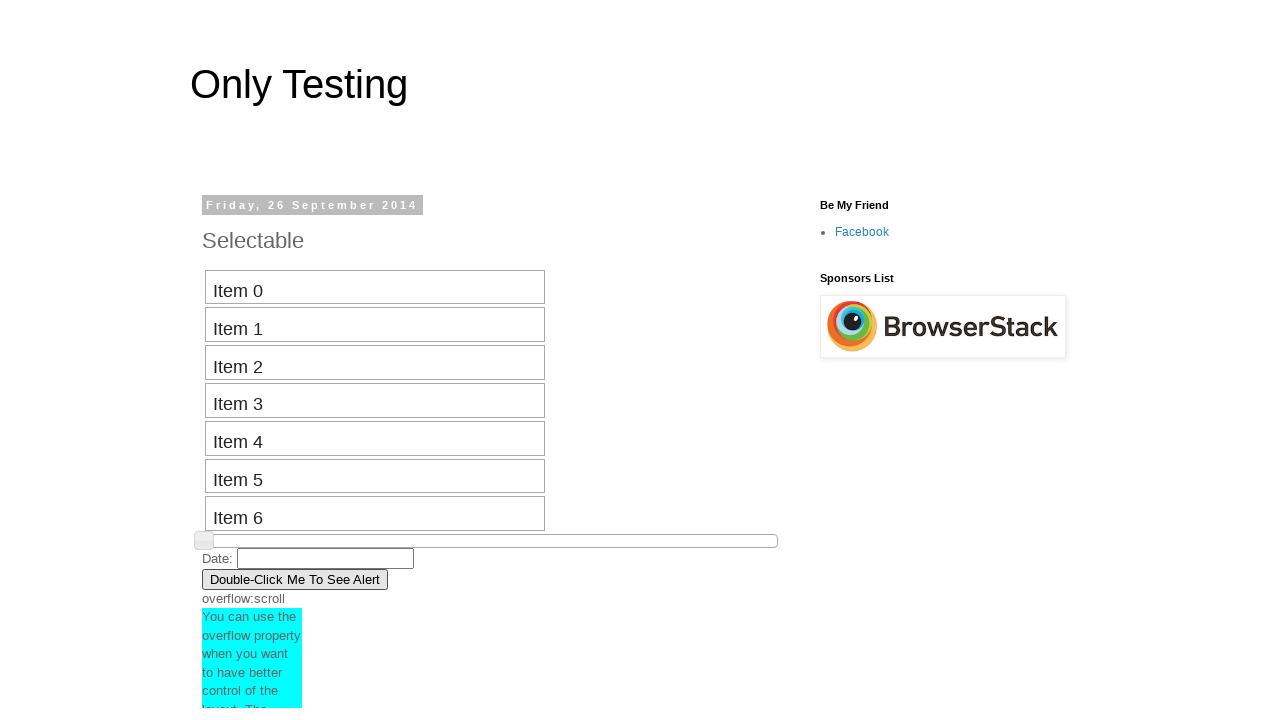

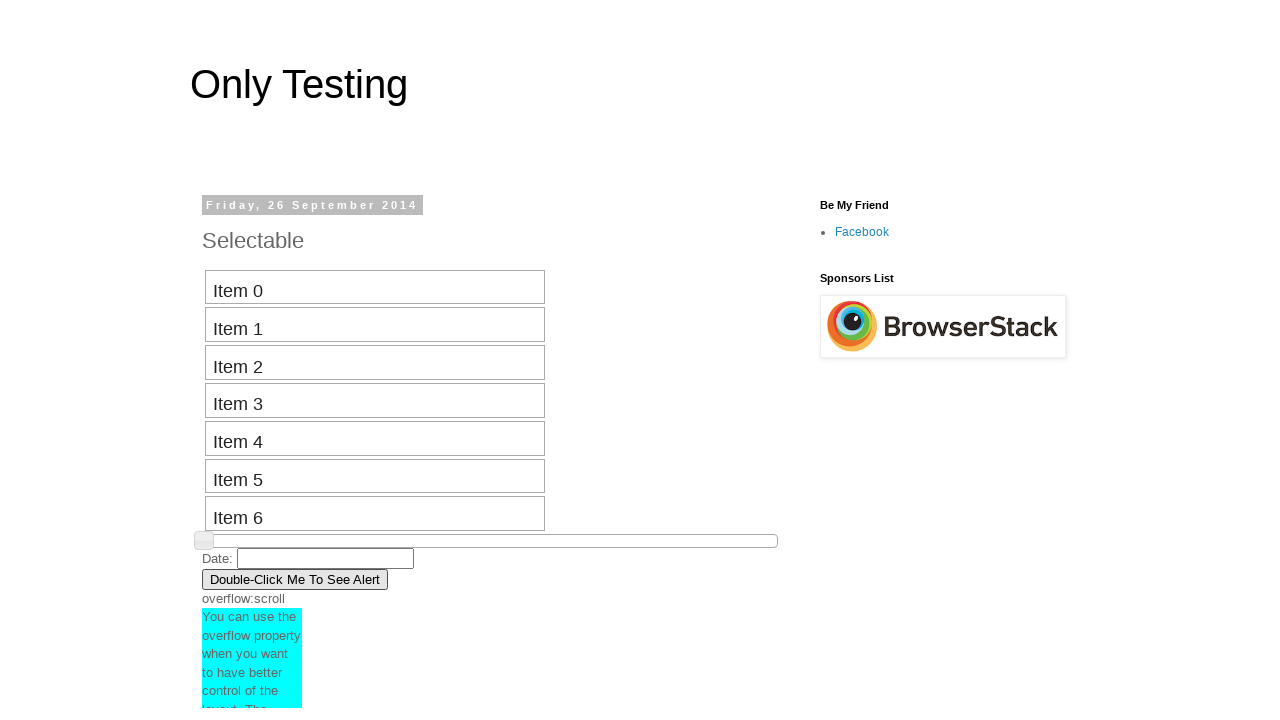